Navigates to the Sauce Demo website and fills in the username field with test data

Starting URL: https://www.saucedemo.com/

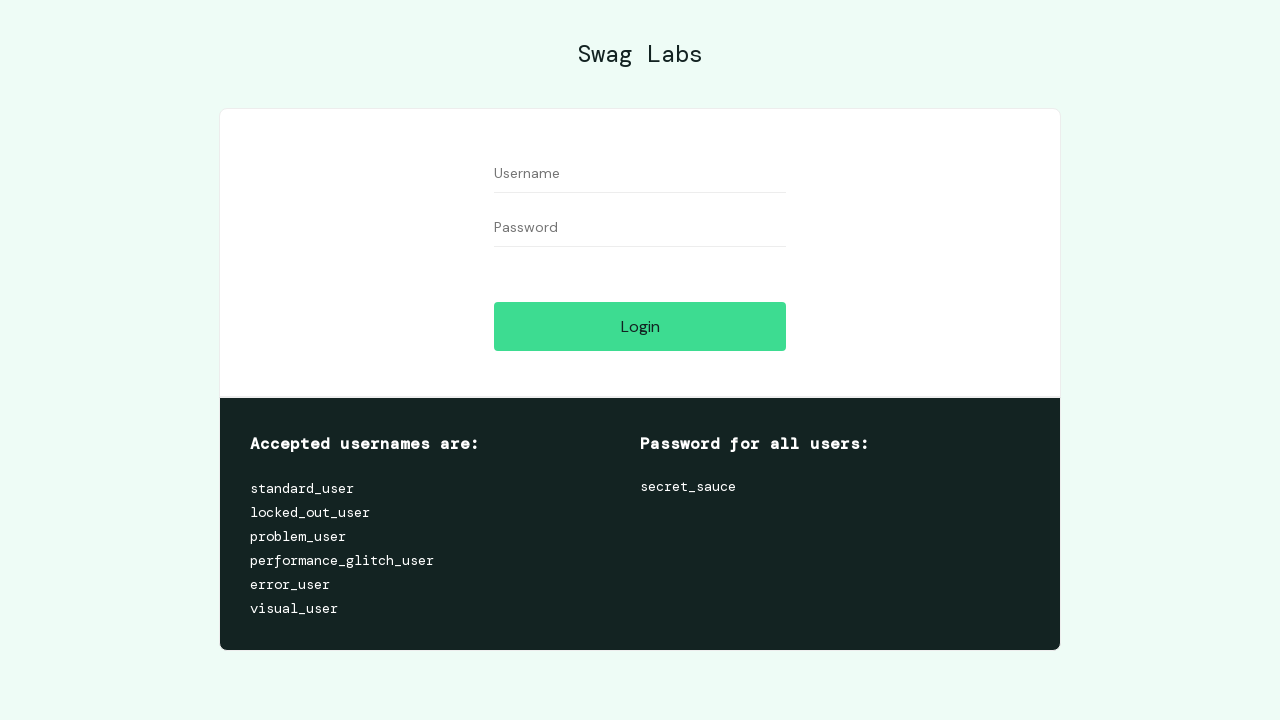

Filled username field with 'test' on Sauce Demo website on #user-name
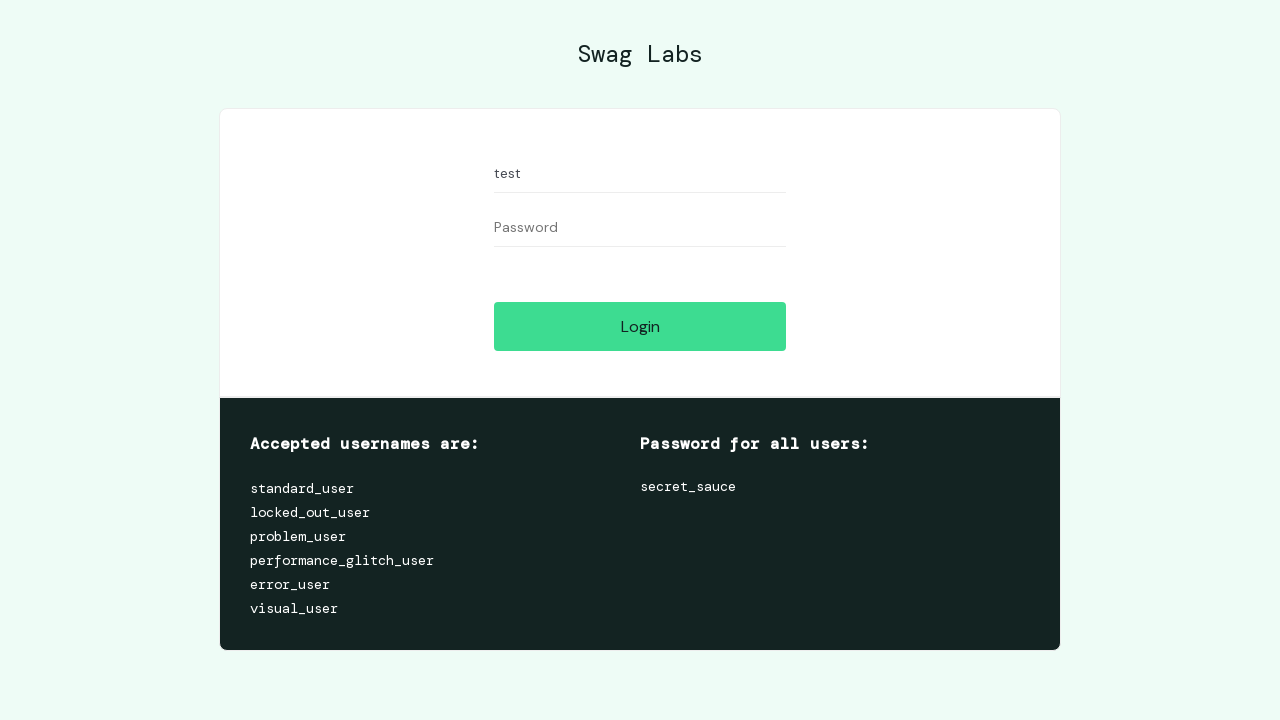

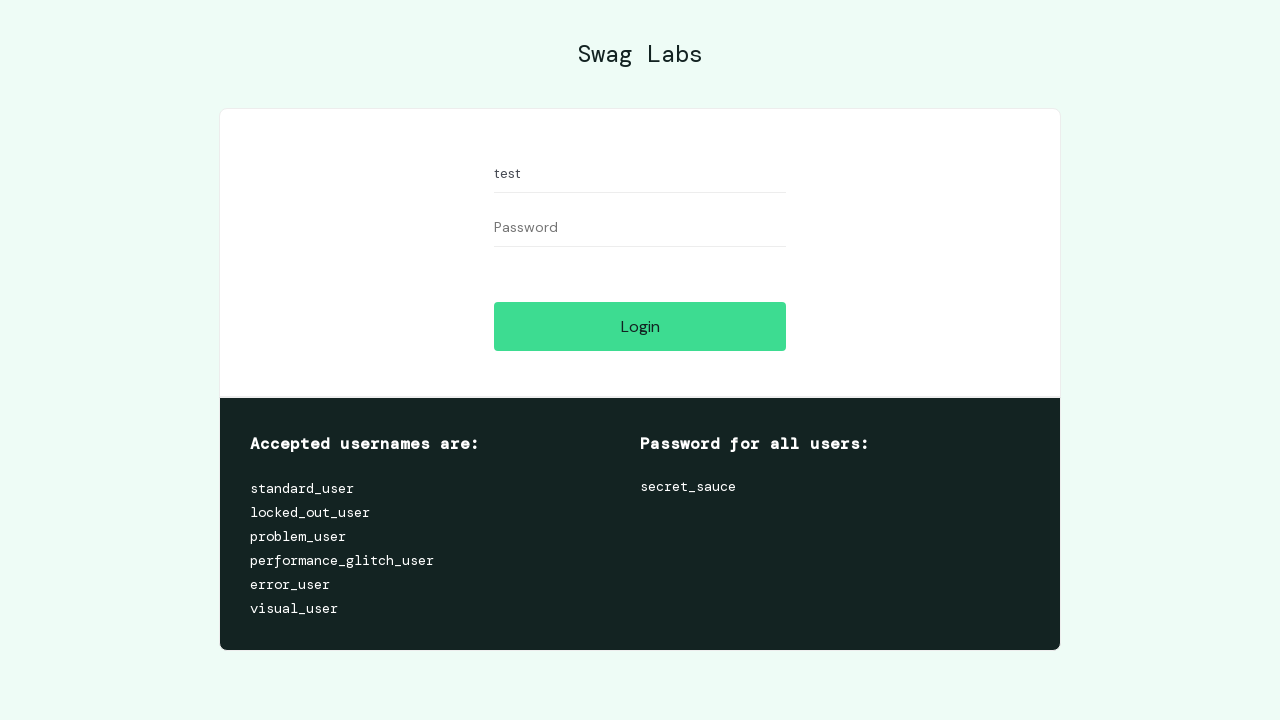